Tests auto-suggestive dropdown functionality by typing a partial search term, waiting for suggestions to appear, and selecting a specific option (India) from the dropdown list

Starting URL: https://rahulshettyacademy.com/dropdownsPractise/

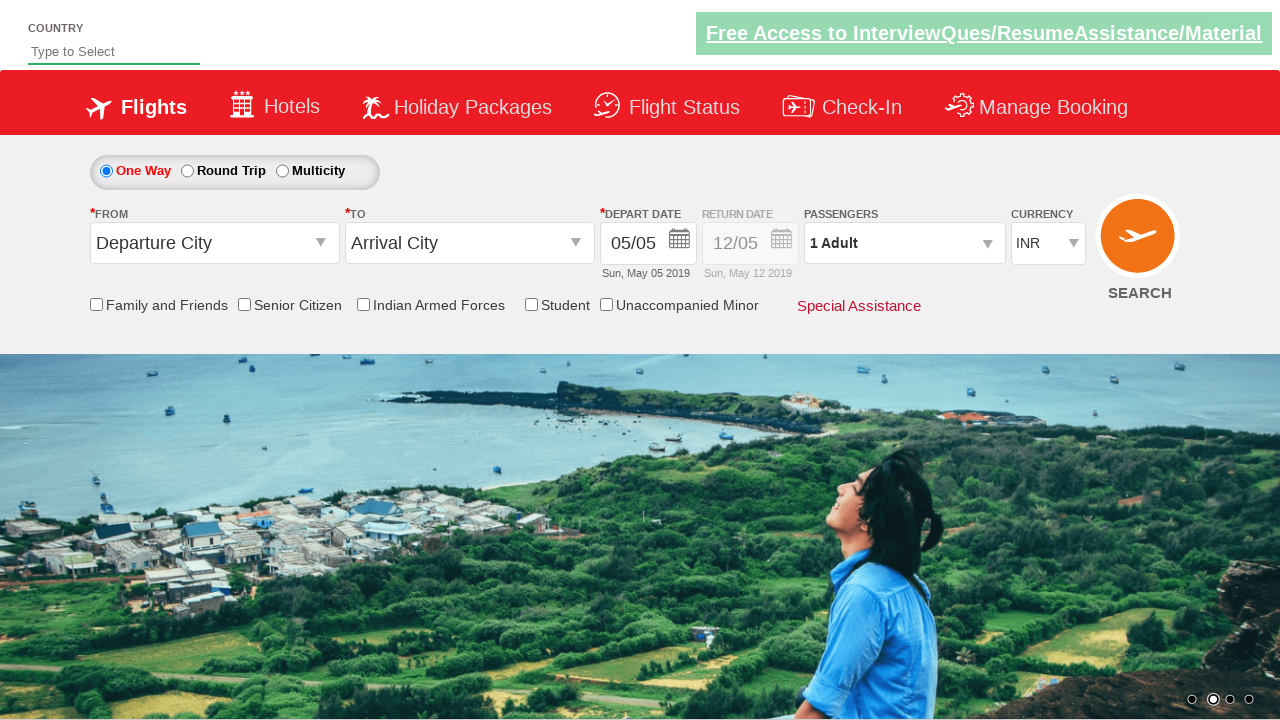

Typed 'in' in autosuggest field to trigger dropdown suggestions on #autosuggest
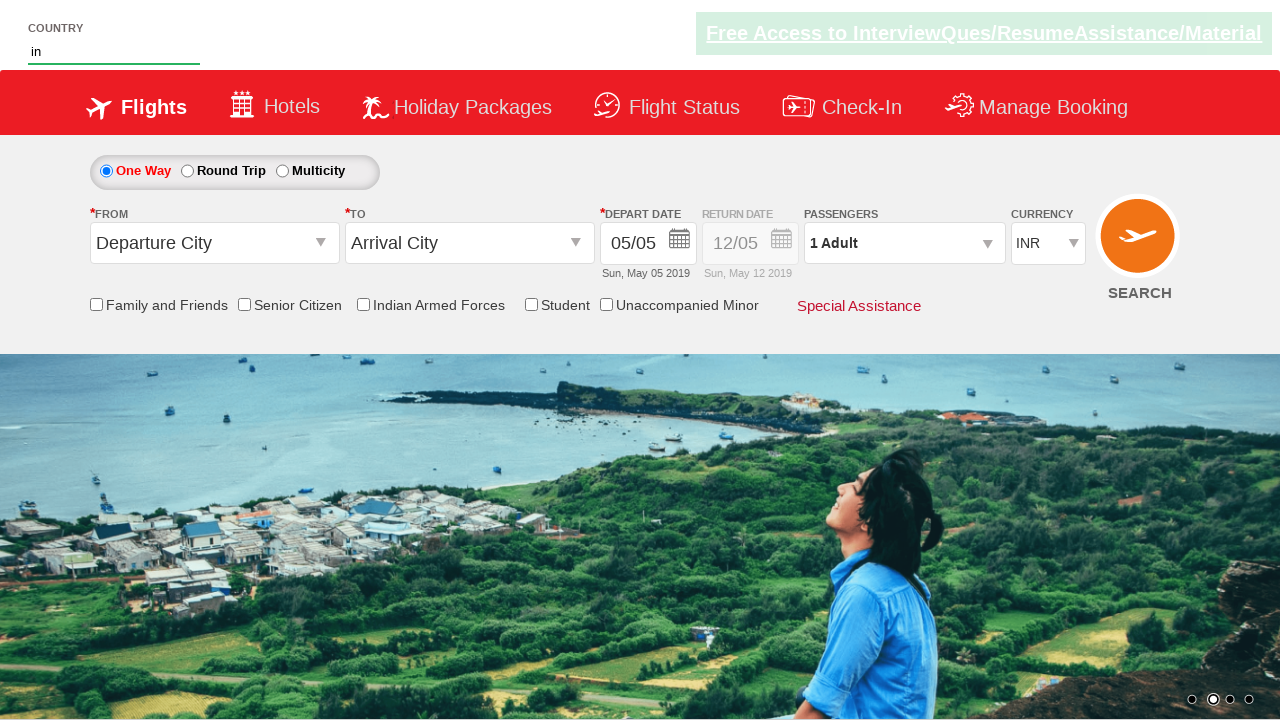

Waited for suggestion list to appear
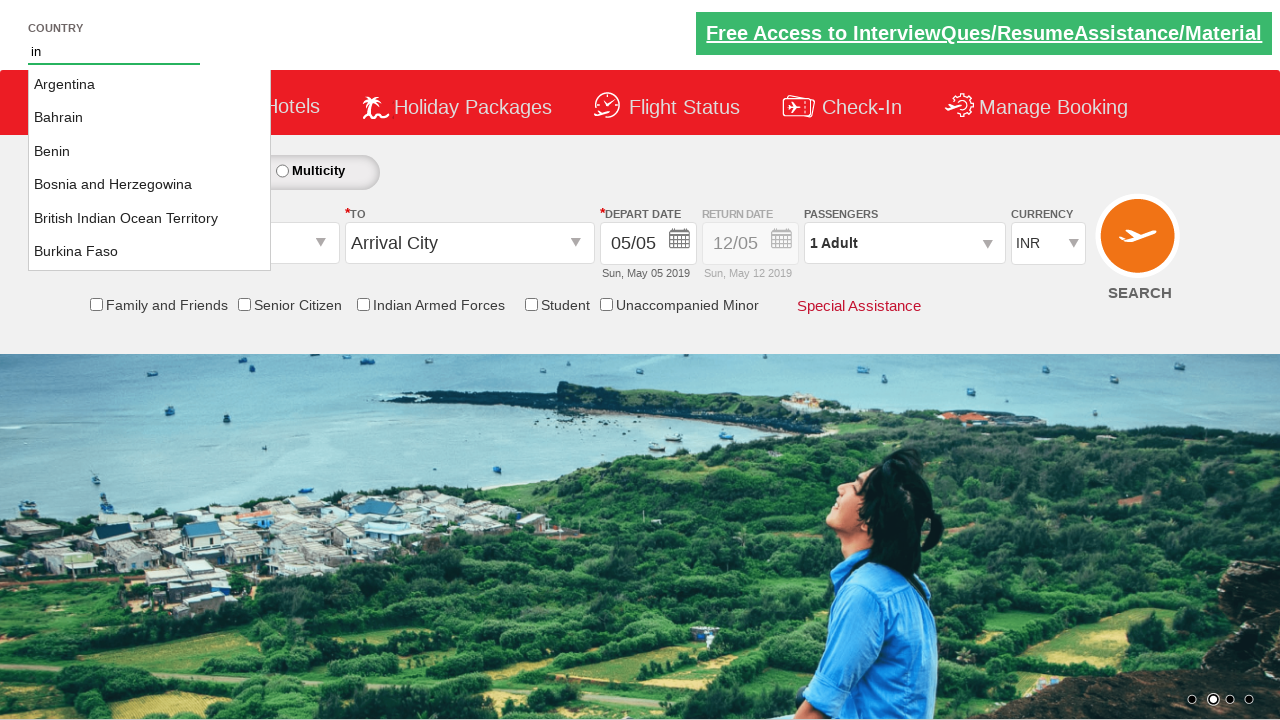

Located all suggestion option elements
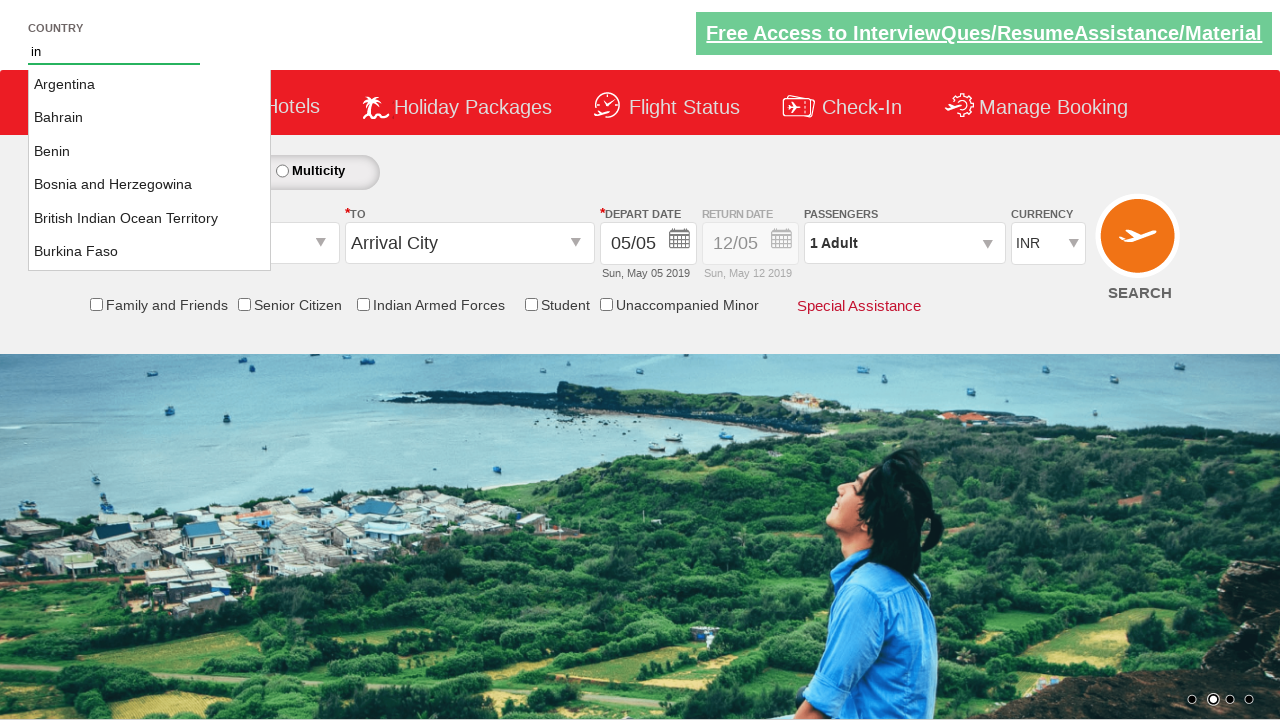

Retrieved count of suggestions: 36
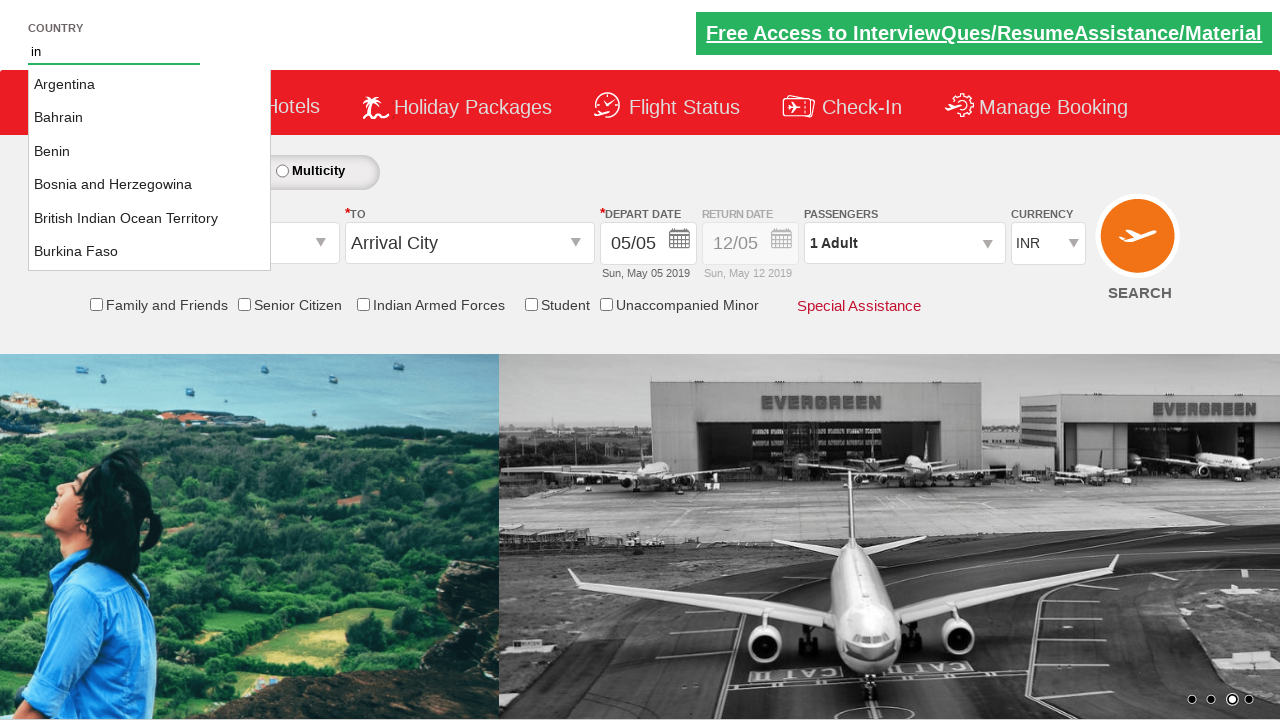

Retrieved text from suggestion option 0: 'Argentina'
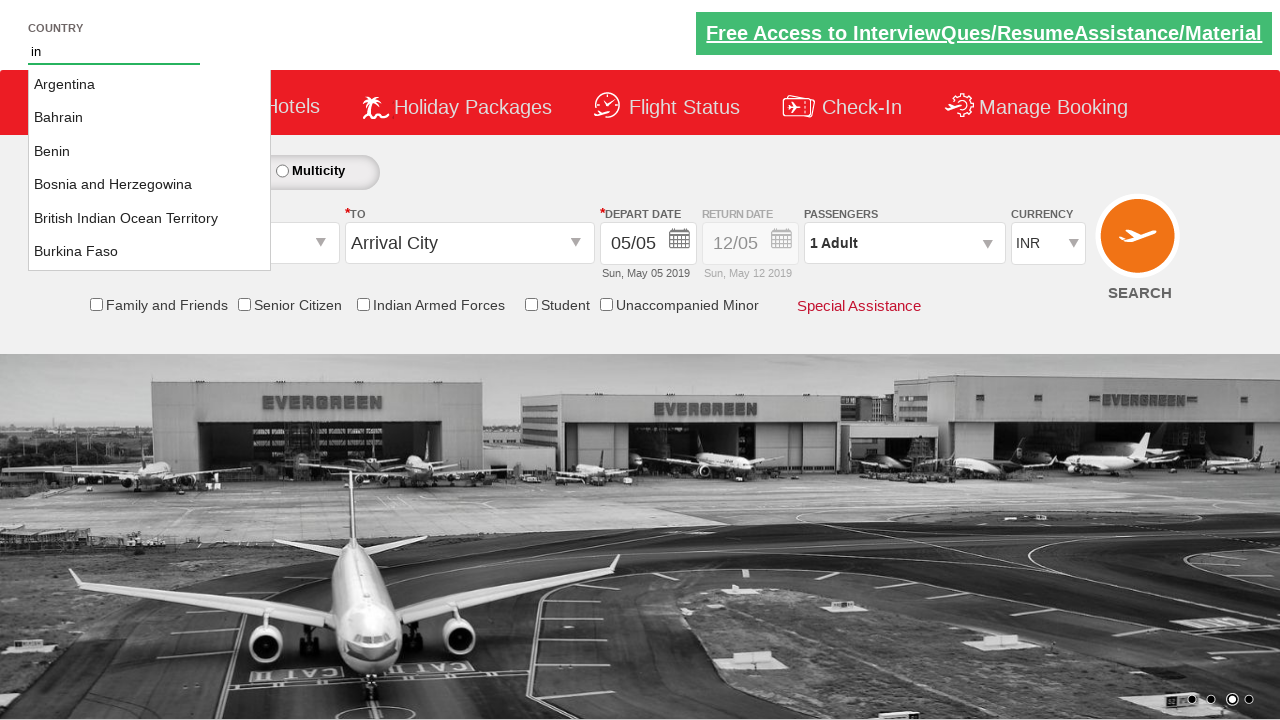

Retrieved text from suggestion option 1: 'Bahrain'
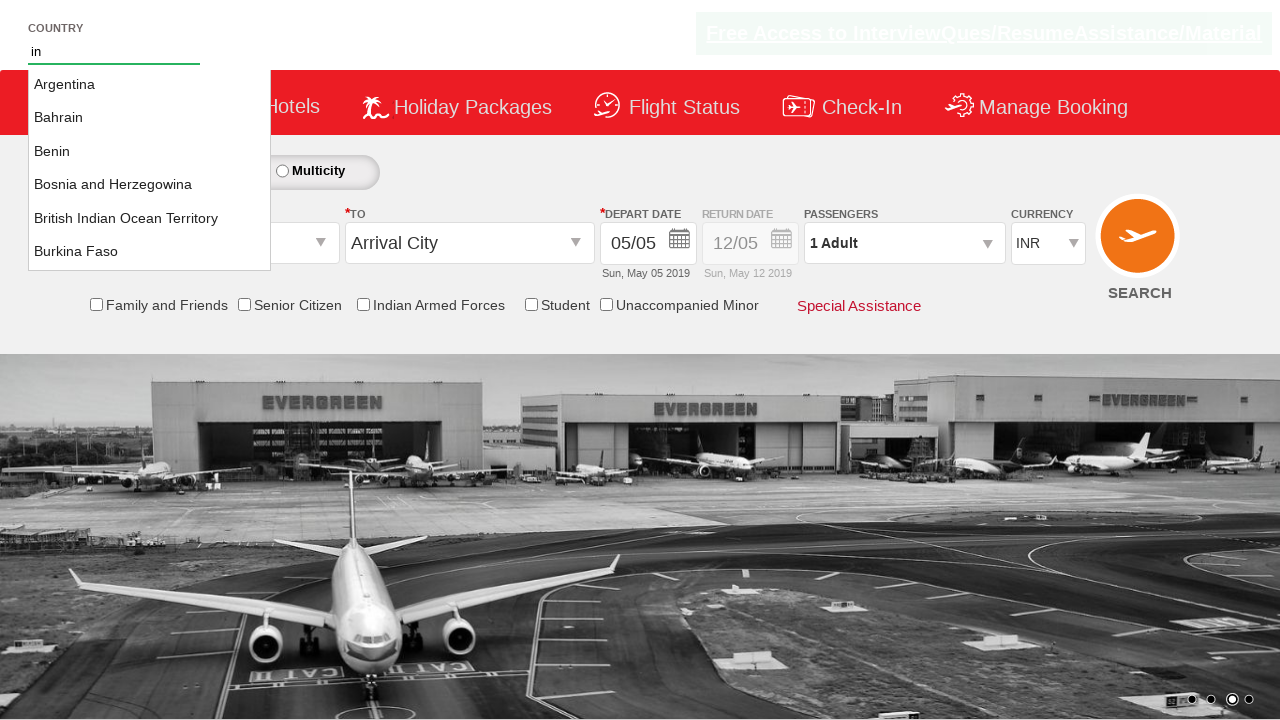

Retrieved text from suggestion option 2: 'Benin'
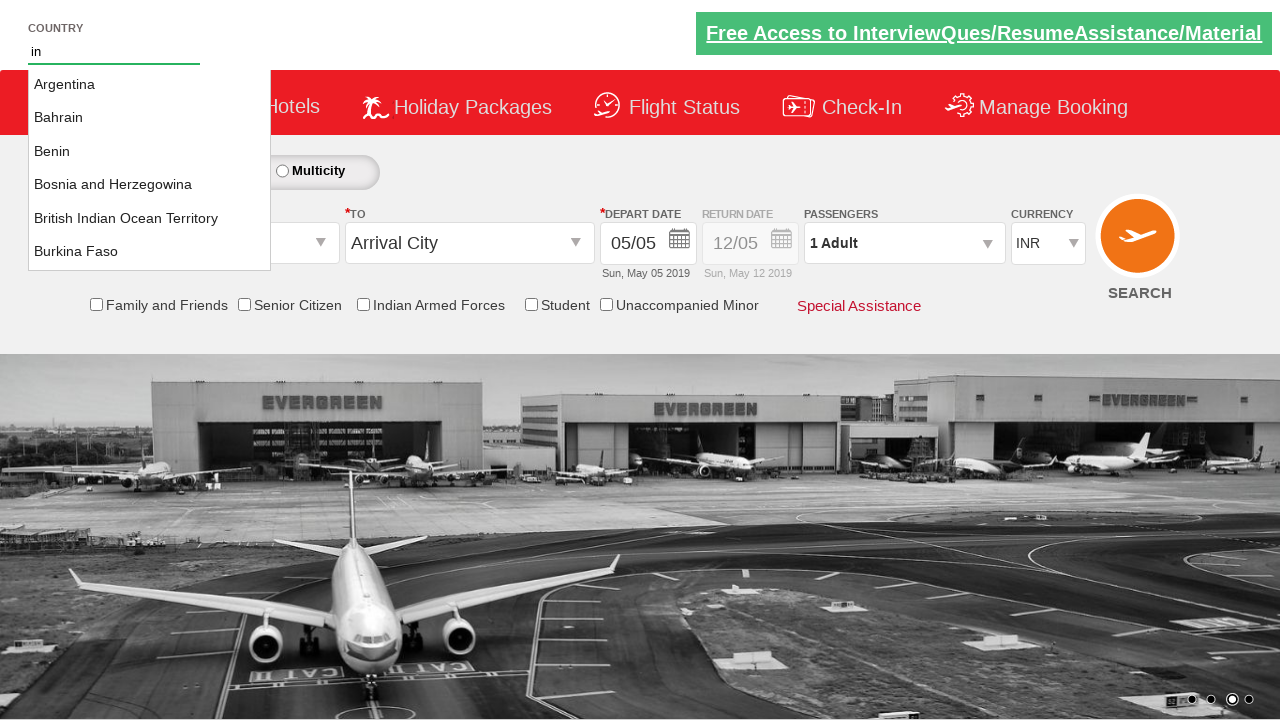

Retrieved text from suggestion option 3: 'Bosnia and Herzegowina'
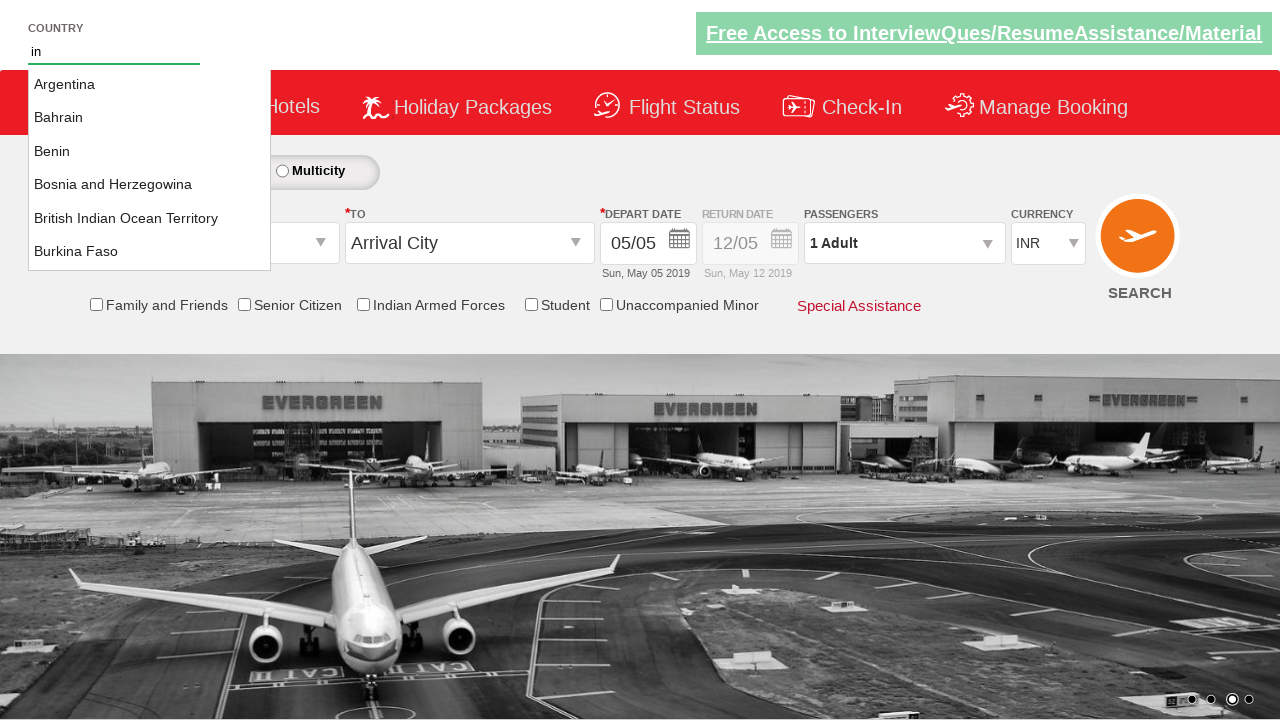

Retrieved text from suggestion option 4: 'British Indian Ocean Territory'
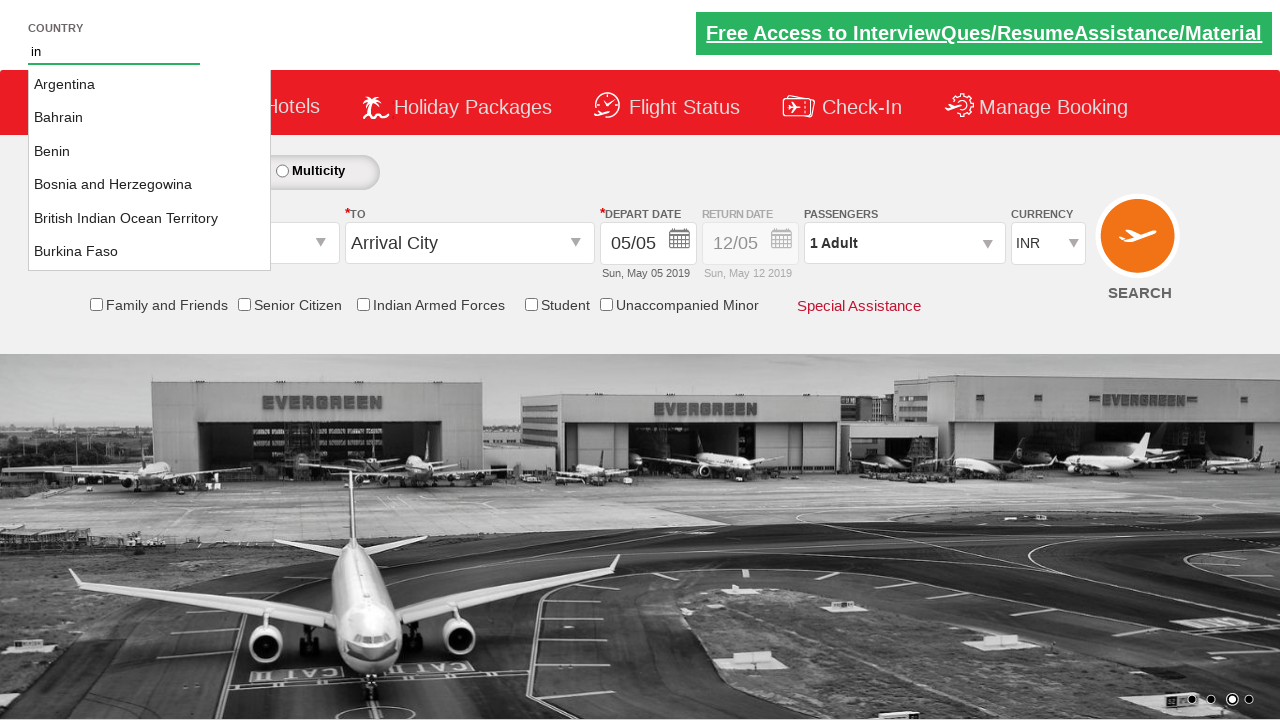

Retrieved text from suggestion option 5: 'Burkina Faso'
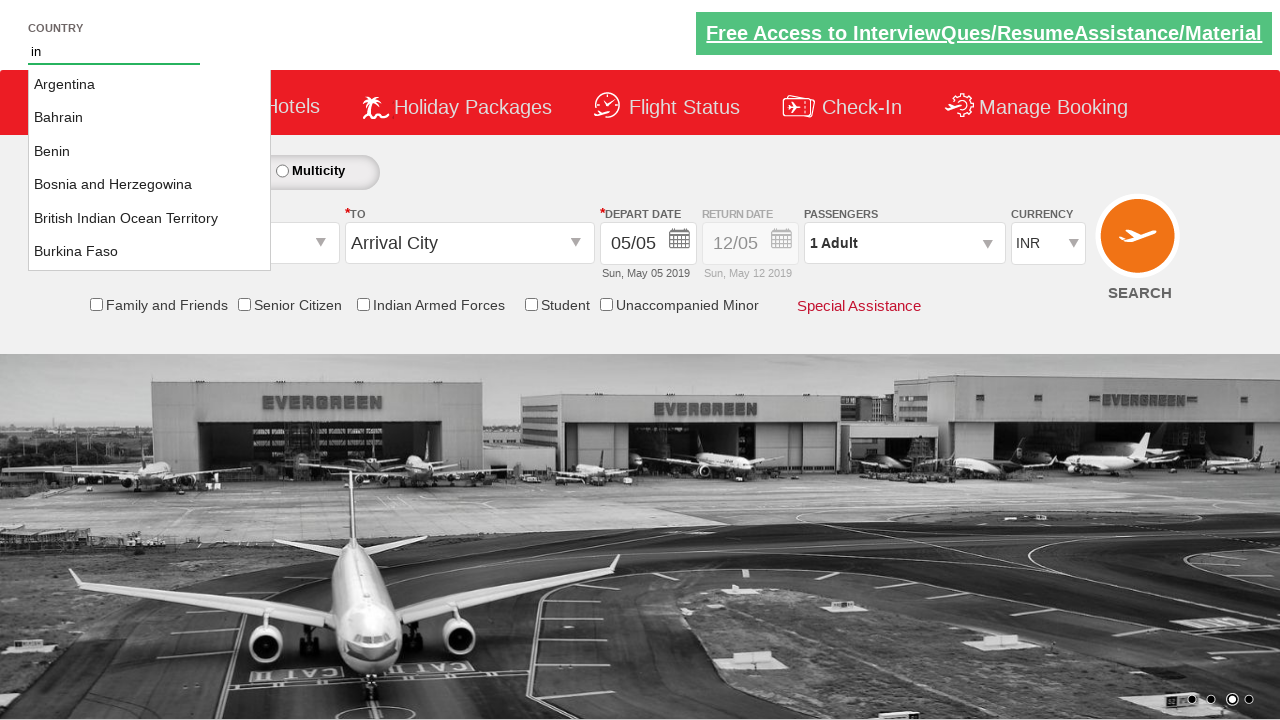

Retrieved text from suggestion option 6: 'China'
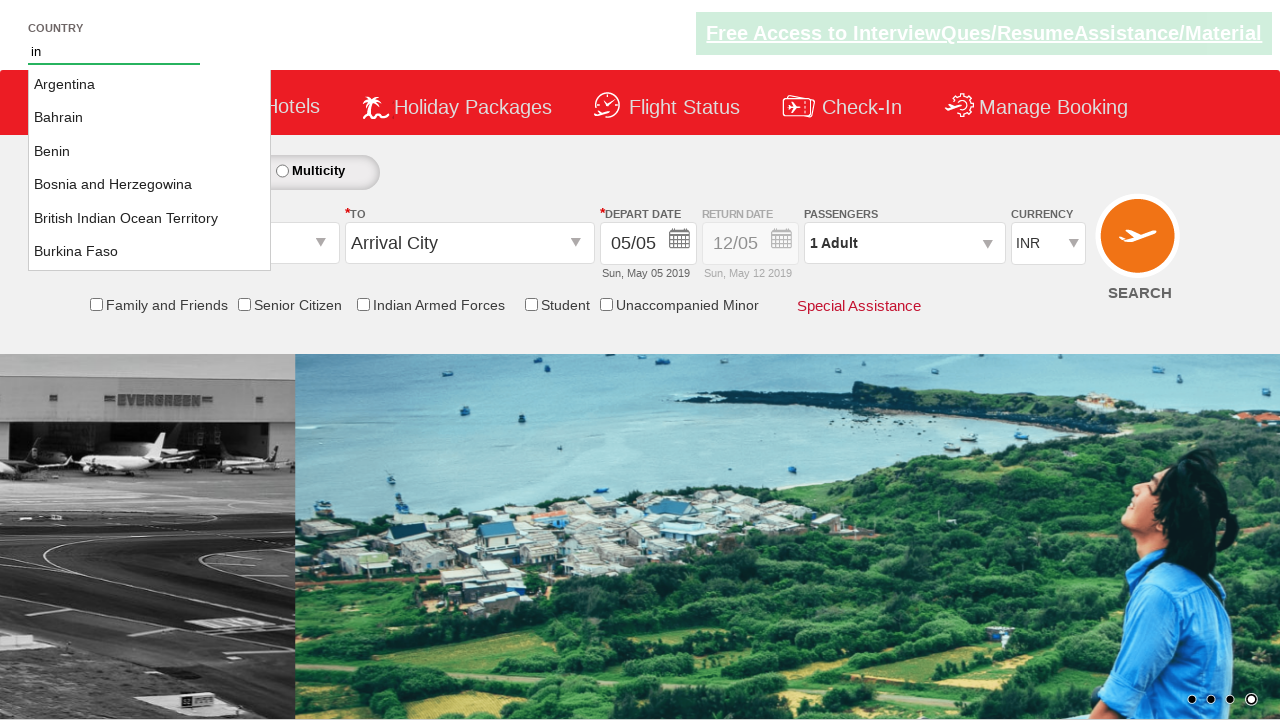

Retrieved text from suggestion option 7: 'Cocos (Keeling) Islands'
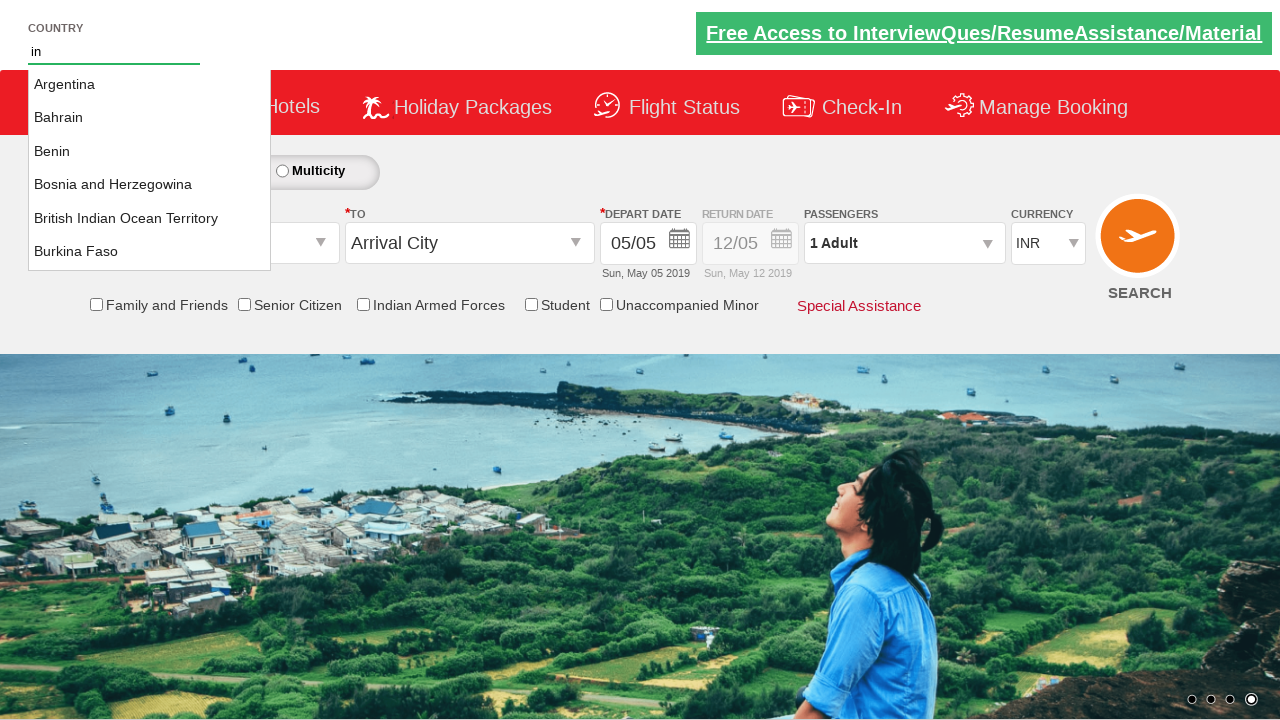

Retrieved text from suggestion option 8: 'Dominica'
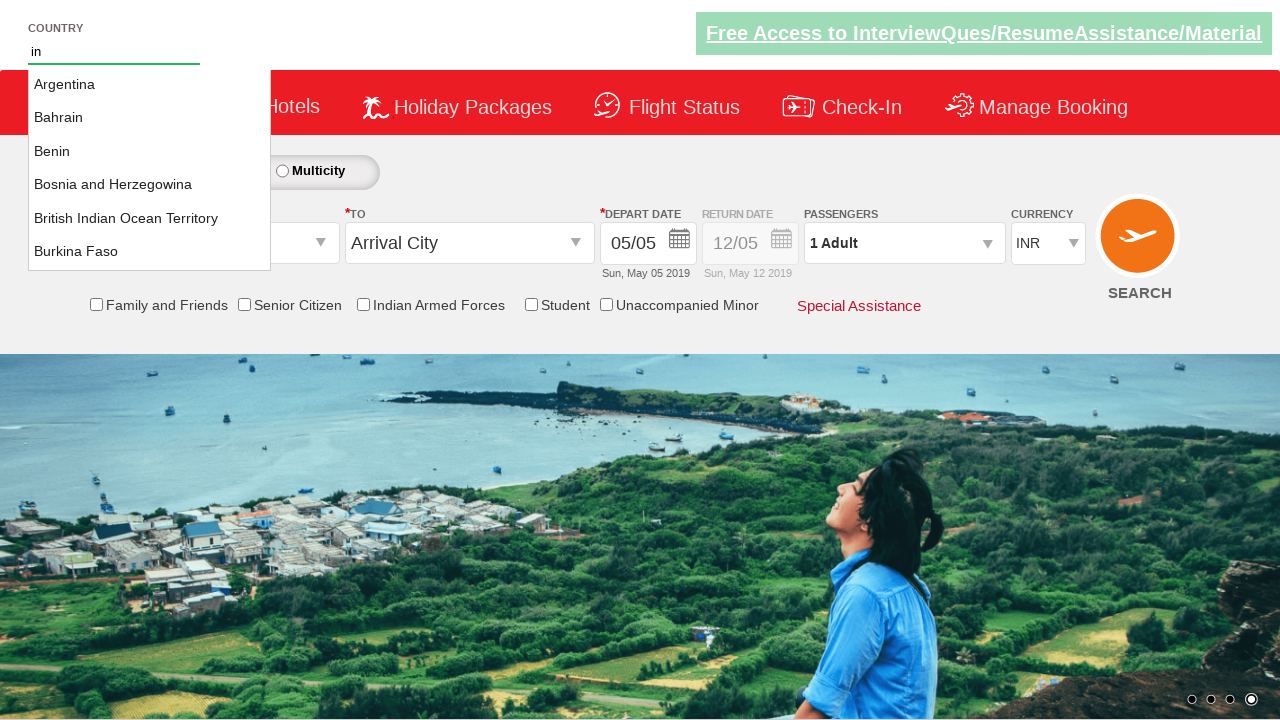

Retrieved text from suggestion option 9: 'Dominican Republic'
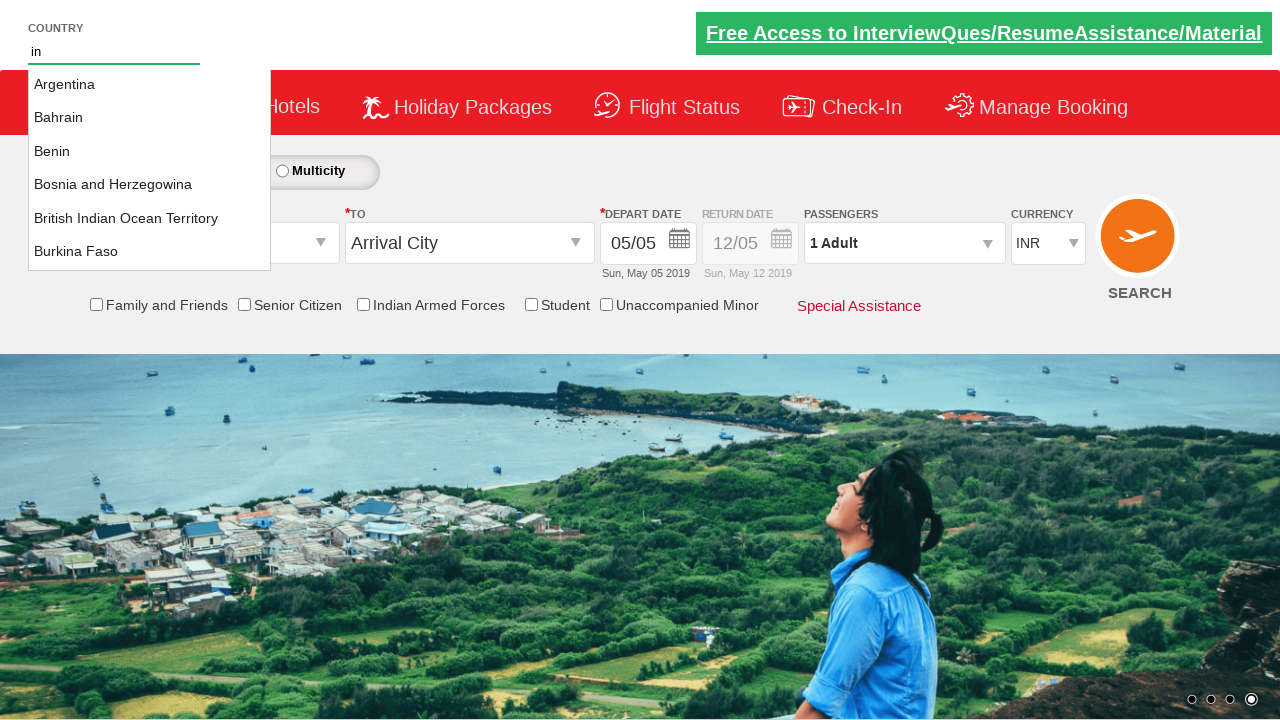

Retrieved text from suggestion option 10: 'Equatorial Guinea'
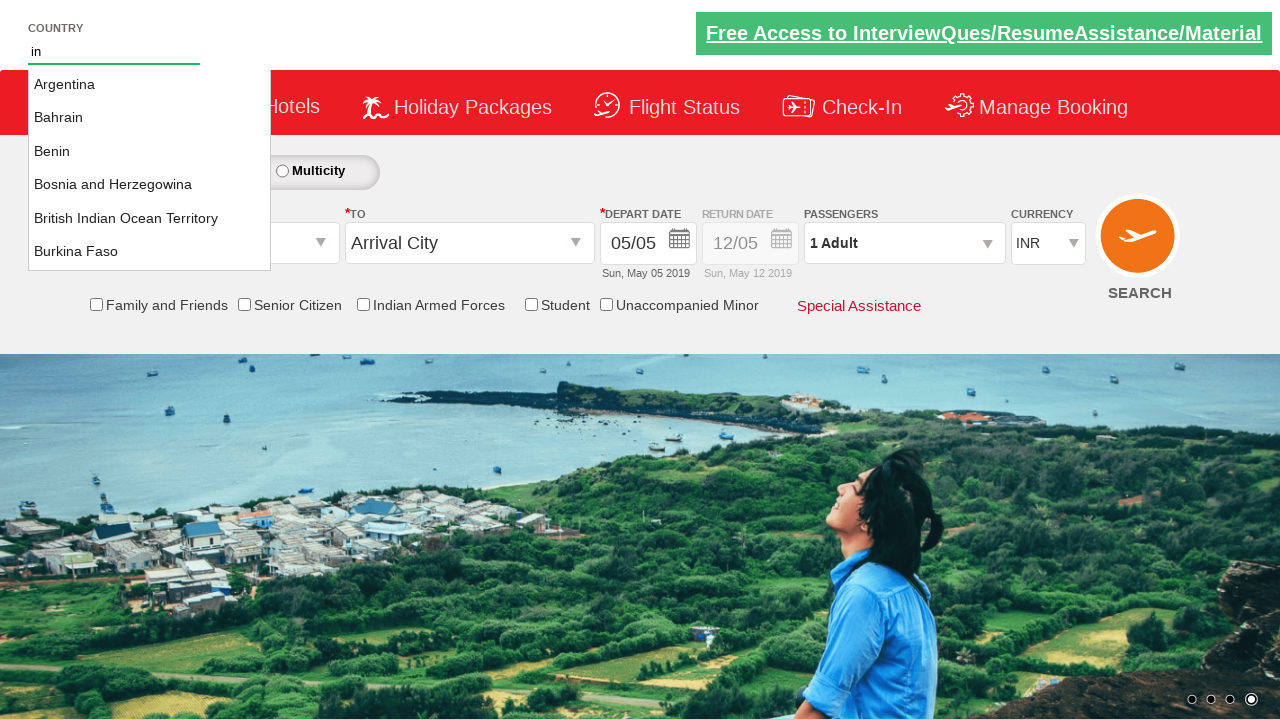

Retrieved text from suggestion option 11: 'Falkland Islands (Malvinas)'
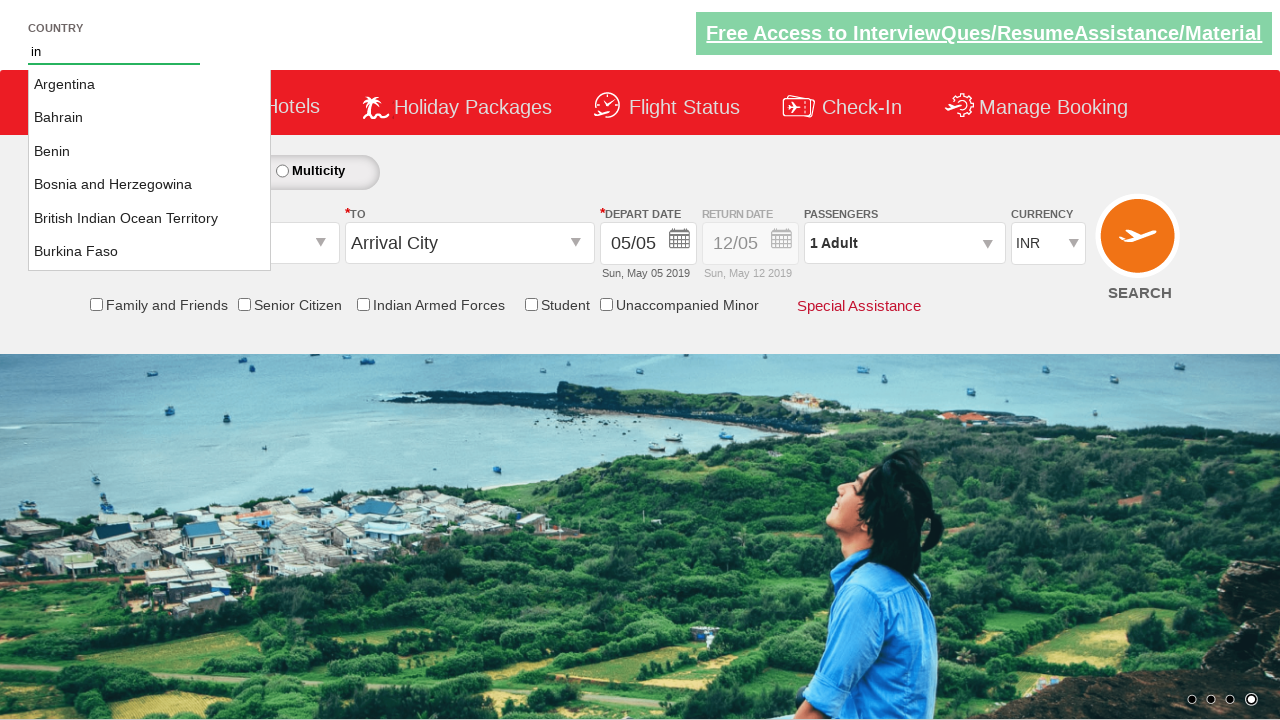

Retrieved text from suggestion option 12: 'Finland'
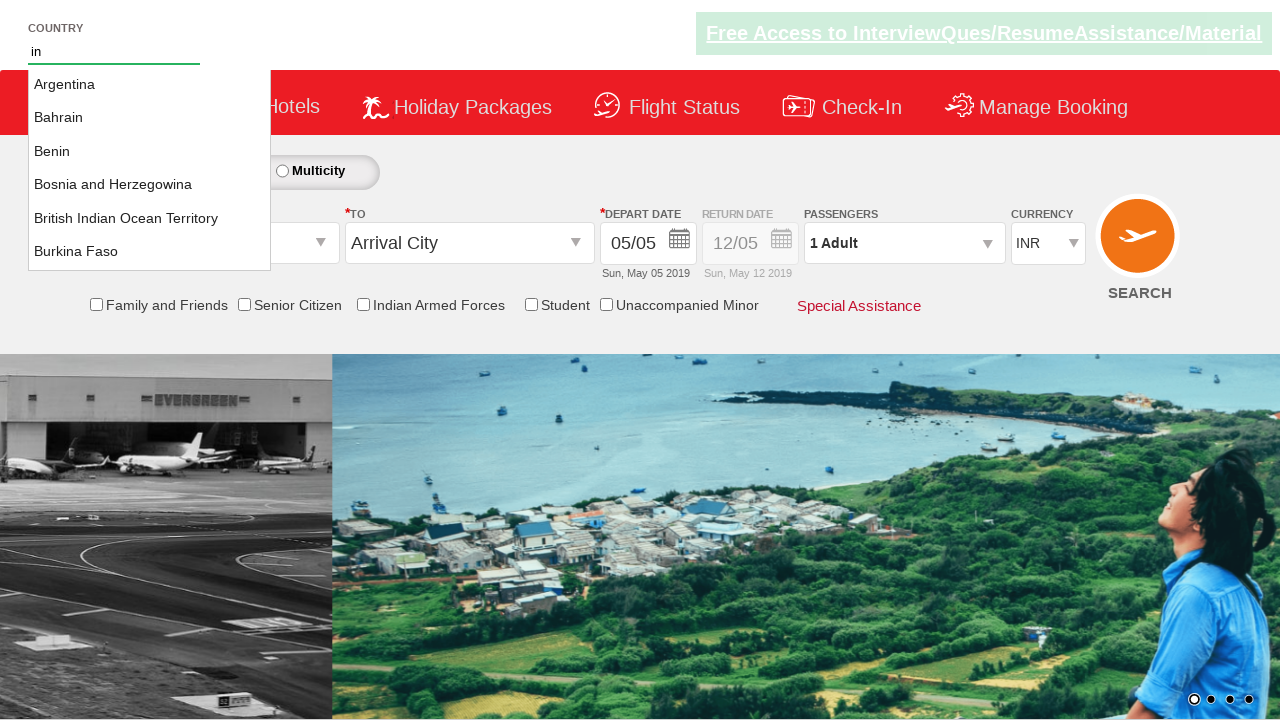

Retrieved text from suggestion option 13: 'Guinea'
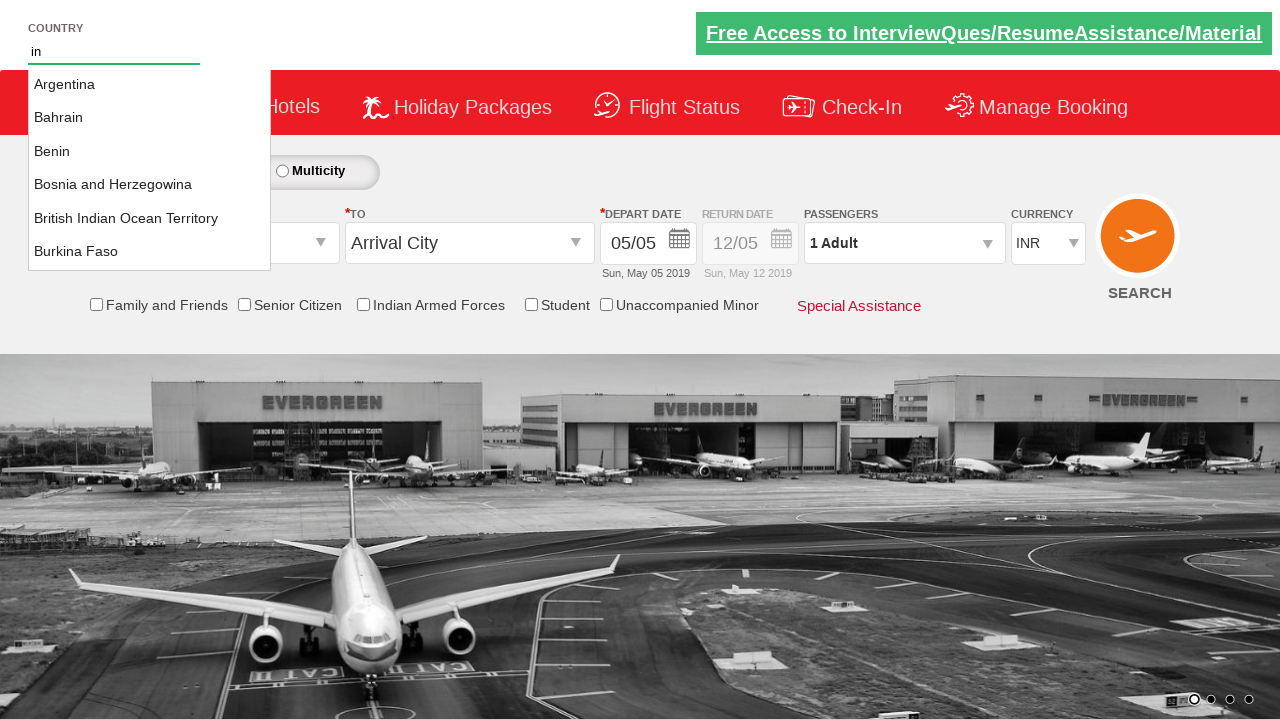

Retrieved text from suggestion option 14: 'Guinea-Bissau'
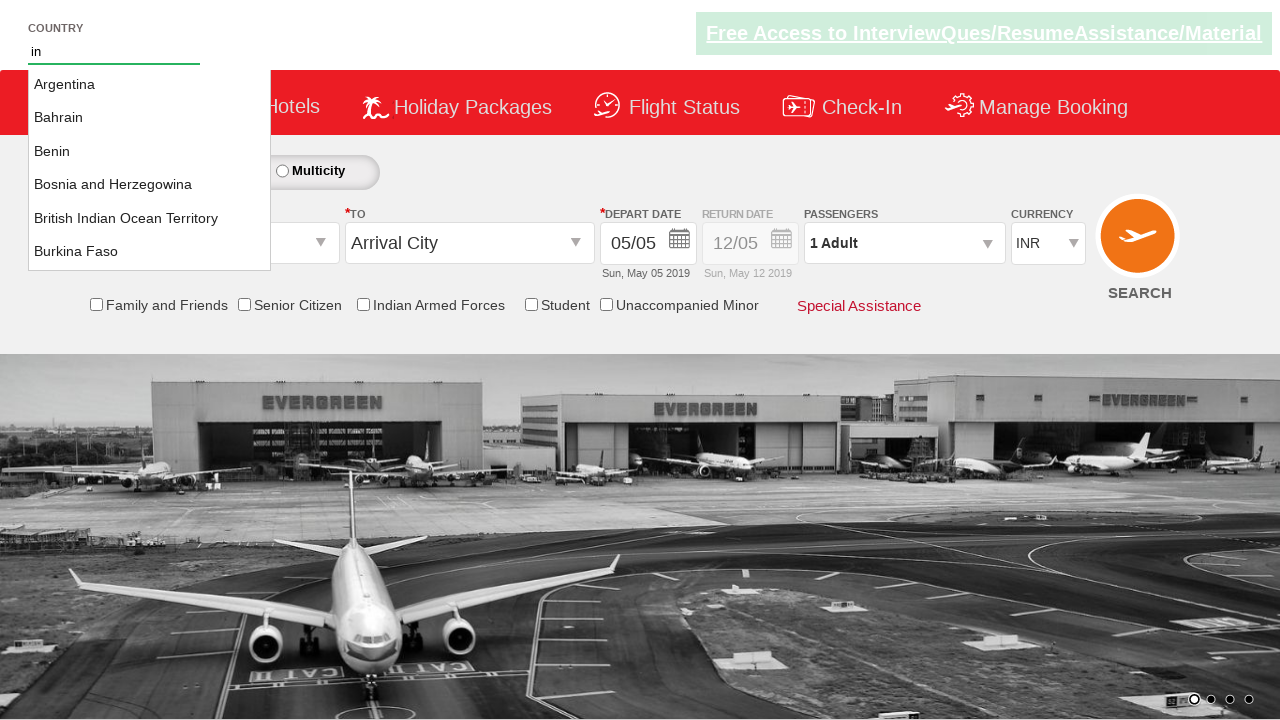

Retrieved text from suggestion option 15: 'India'
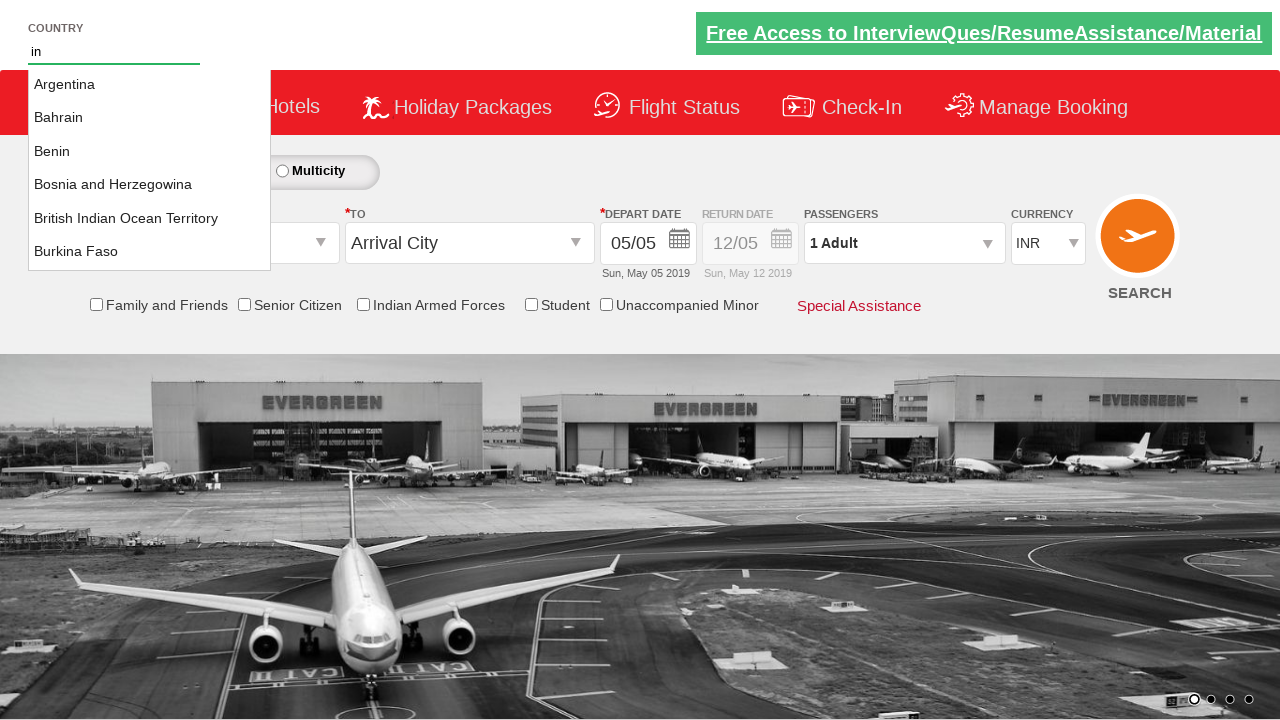

Clicked on 'India' option from the dropdown suggestions at (150, 168) on li.ui-menu-item a >> nth=15
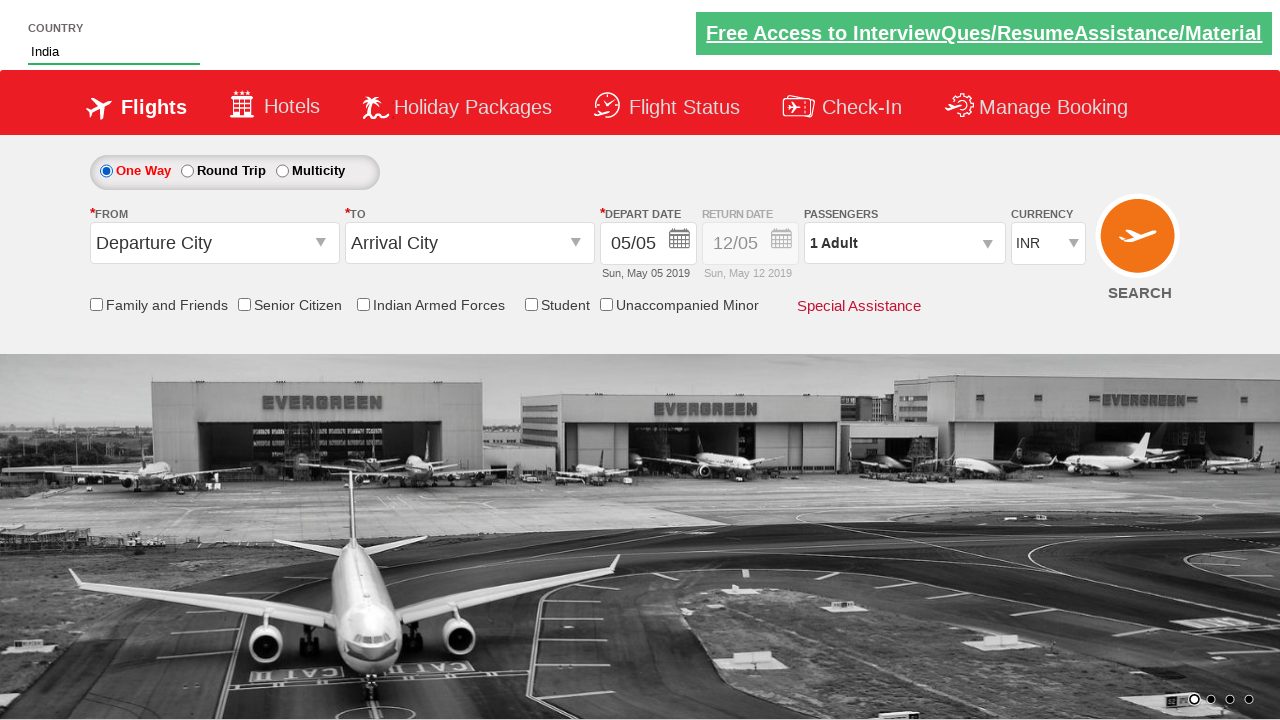

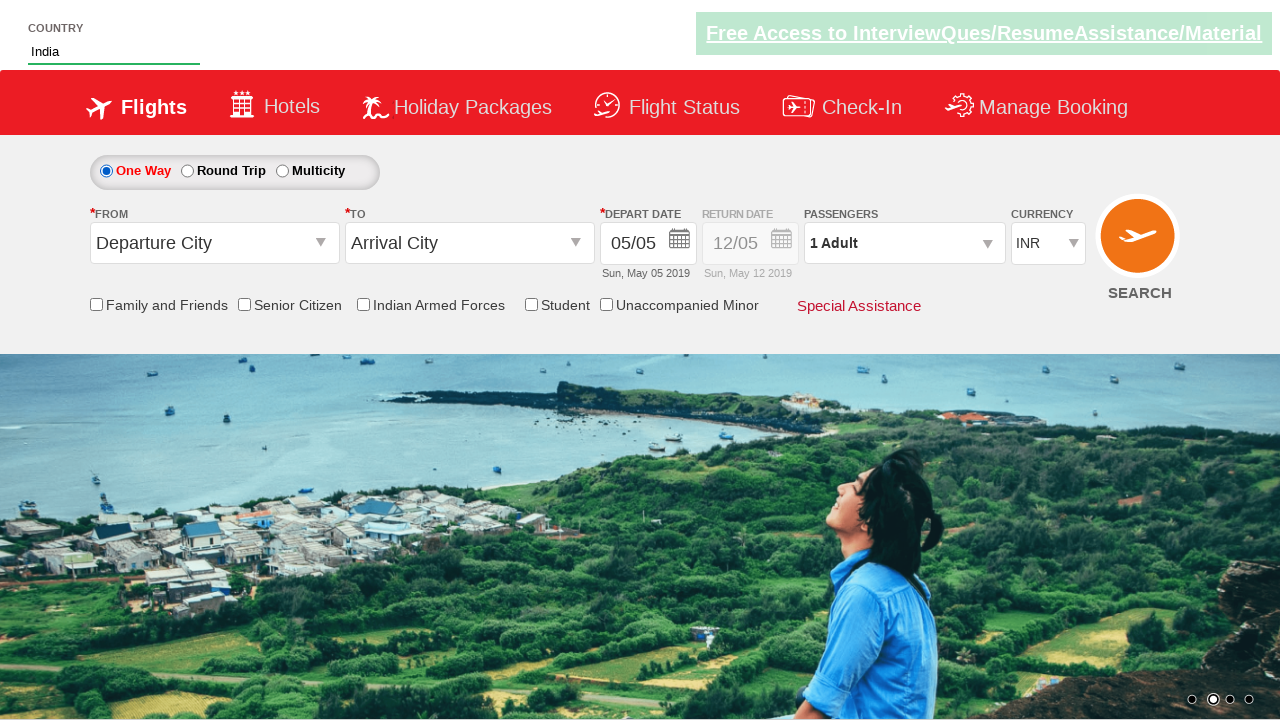